Navigates to GitHub homepage and verifies the page loads by checking the page title

Starting URL: https://github.com

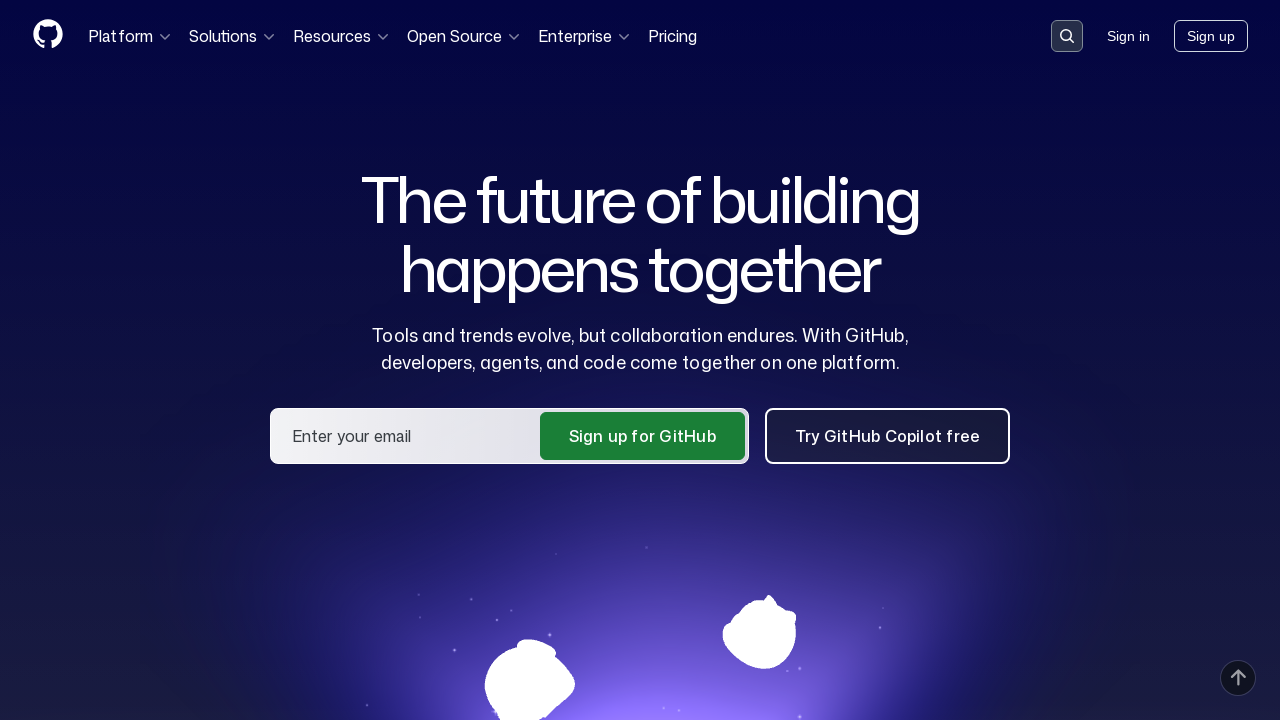

Navigated to GitHub homepage
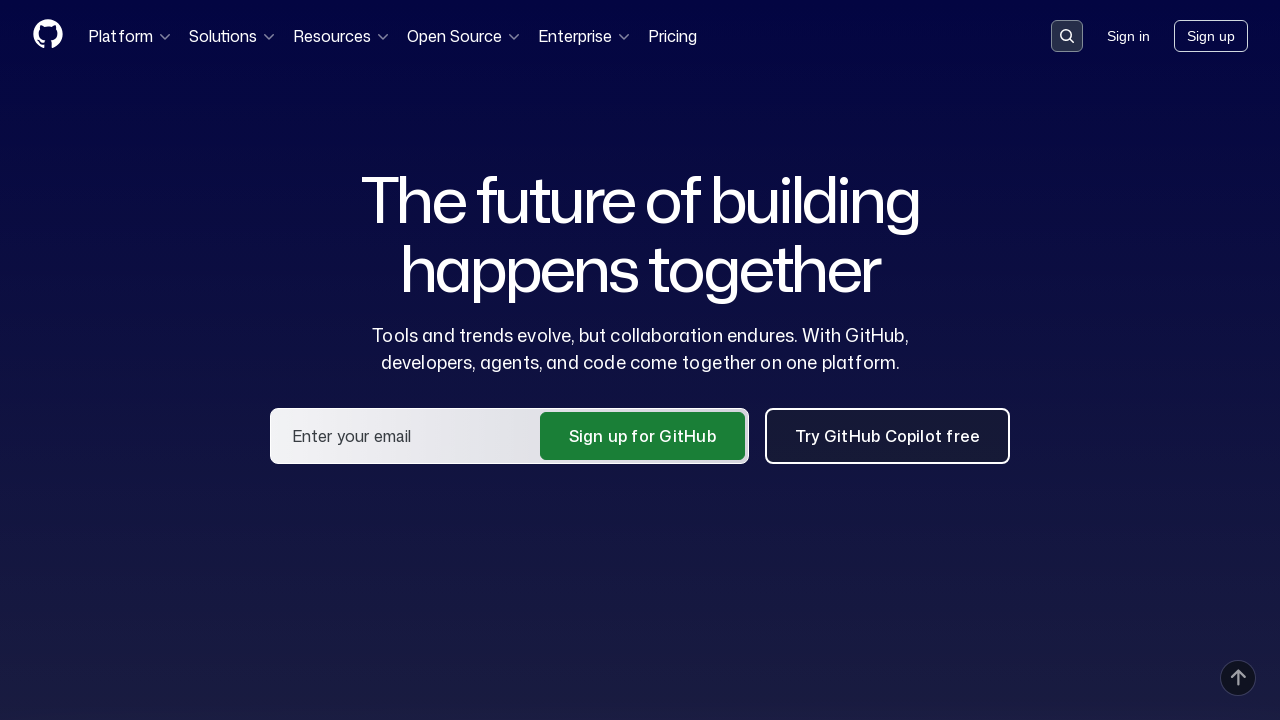

Page loaded and DOM content was ready
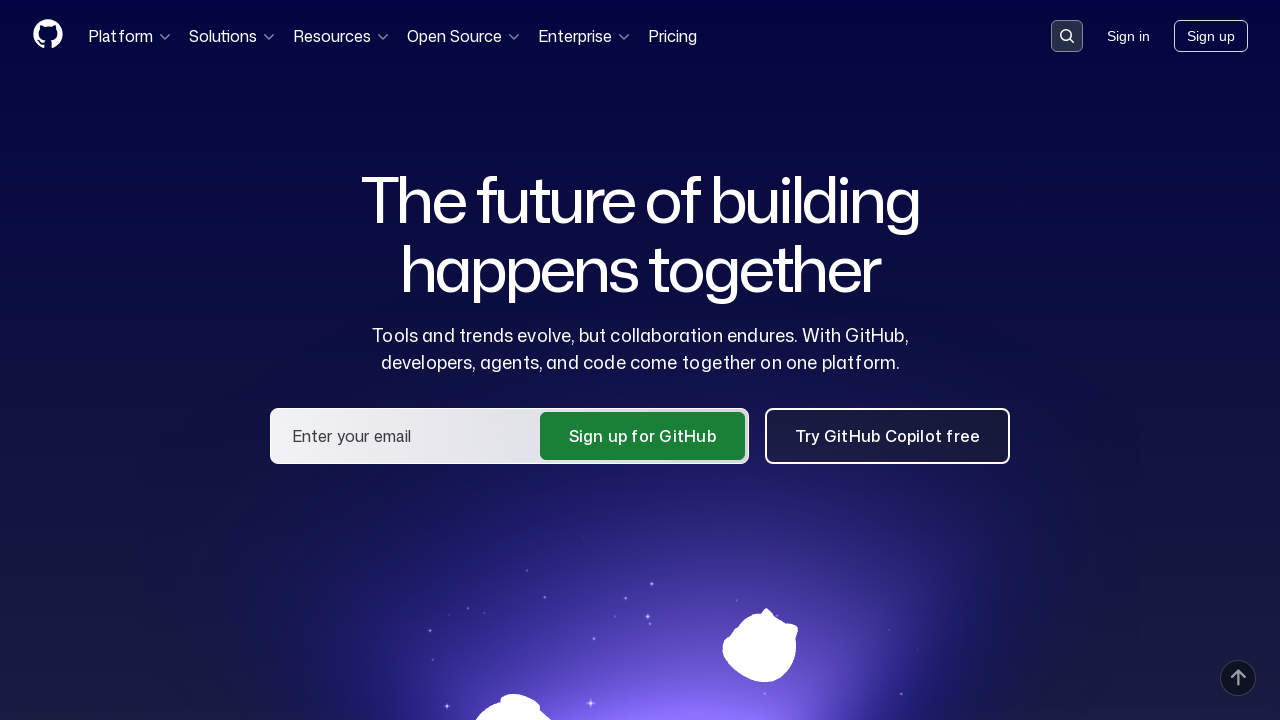

Verified page title contains 'GitHub'
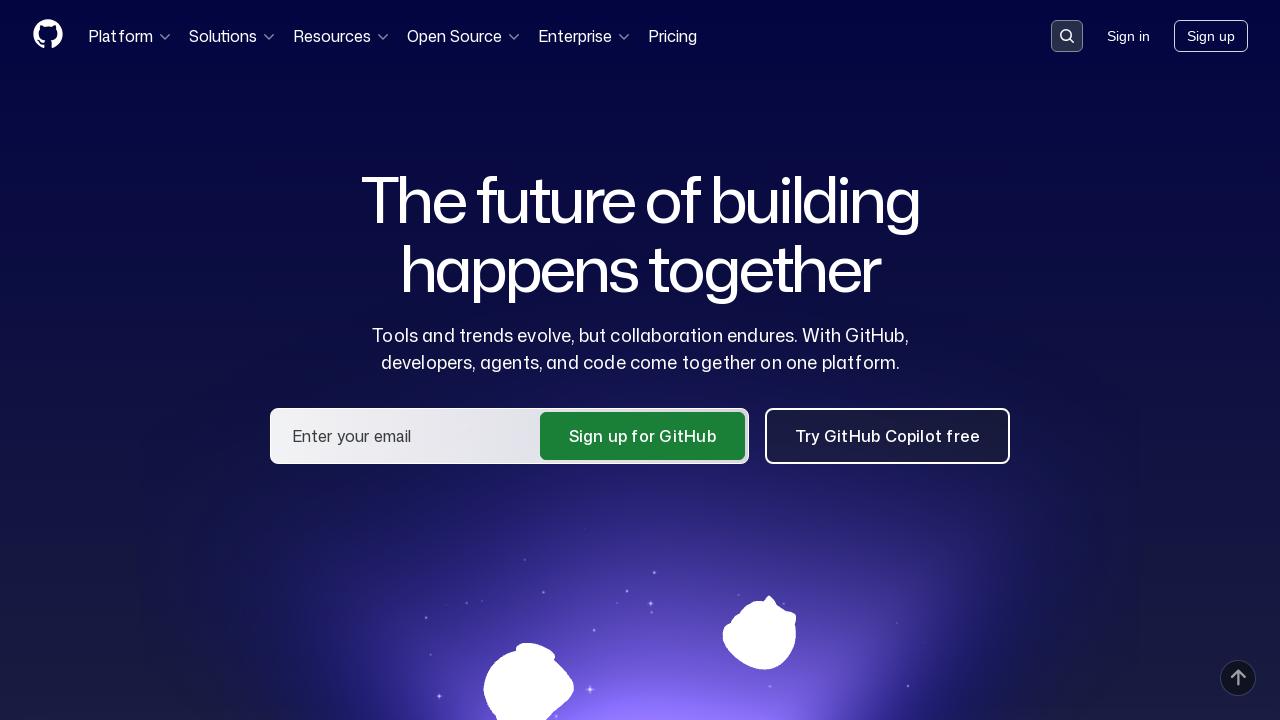

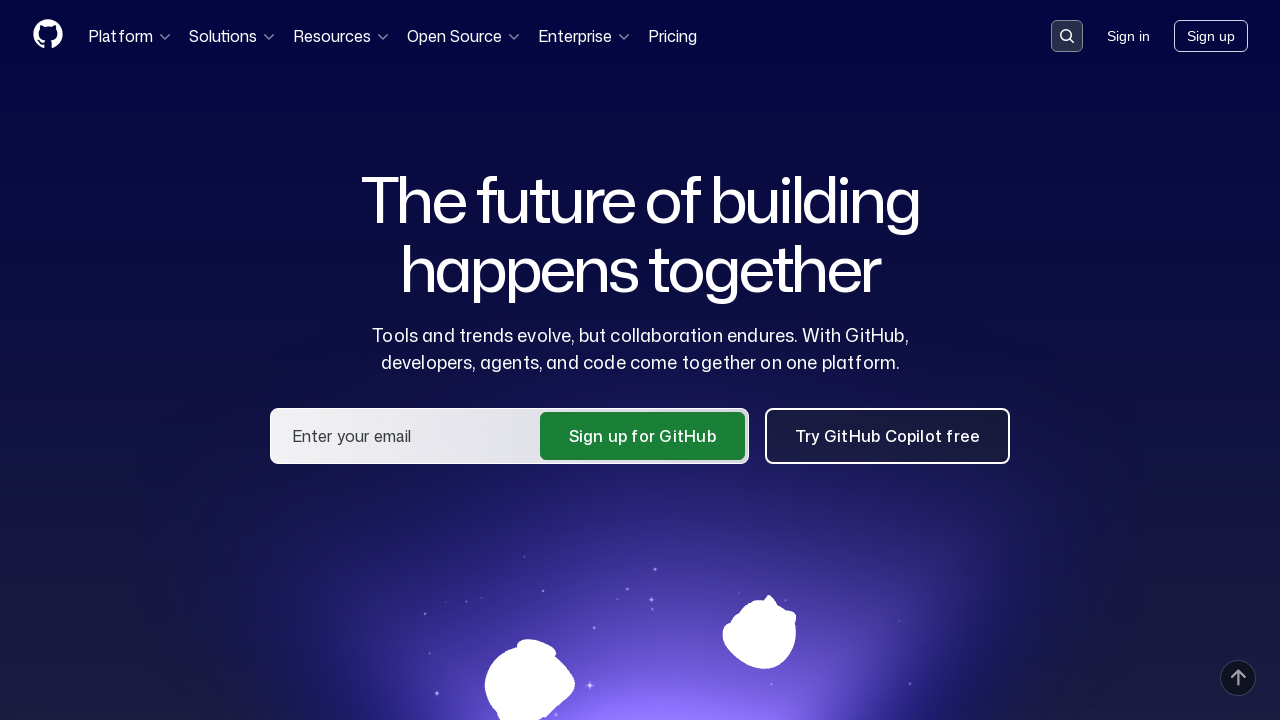